Navigates to GUVI courses page, filters courses by Gujarati language, and clicks on a specific computer basics course

Starting URL: https://www.guvi.in/courses/?current_tab=paidcourse

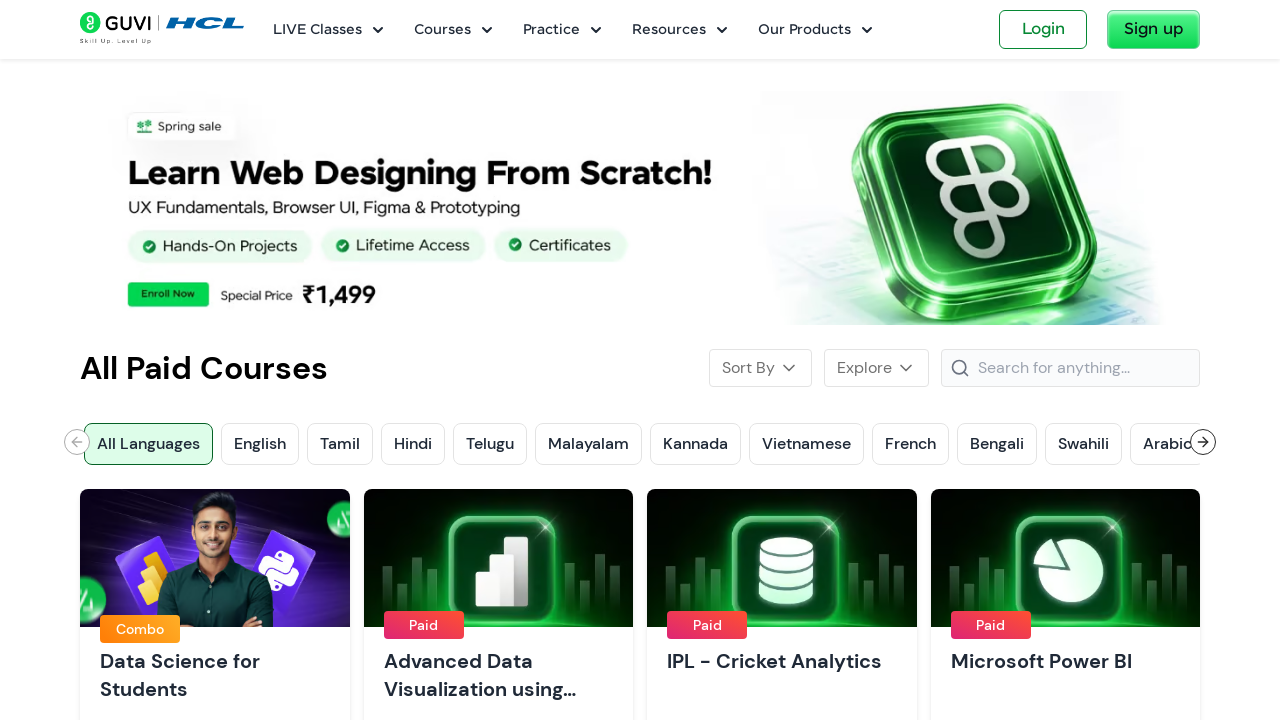

Navigated to GUVI courses page
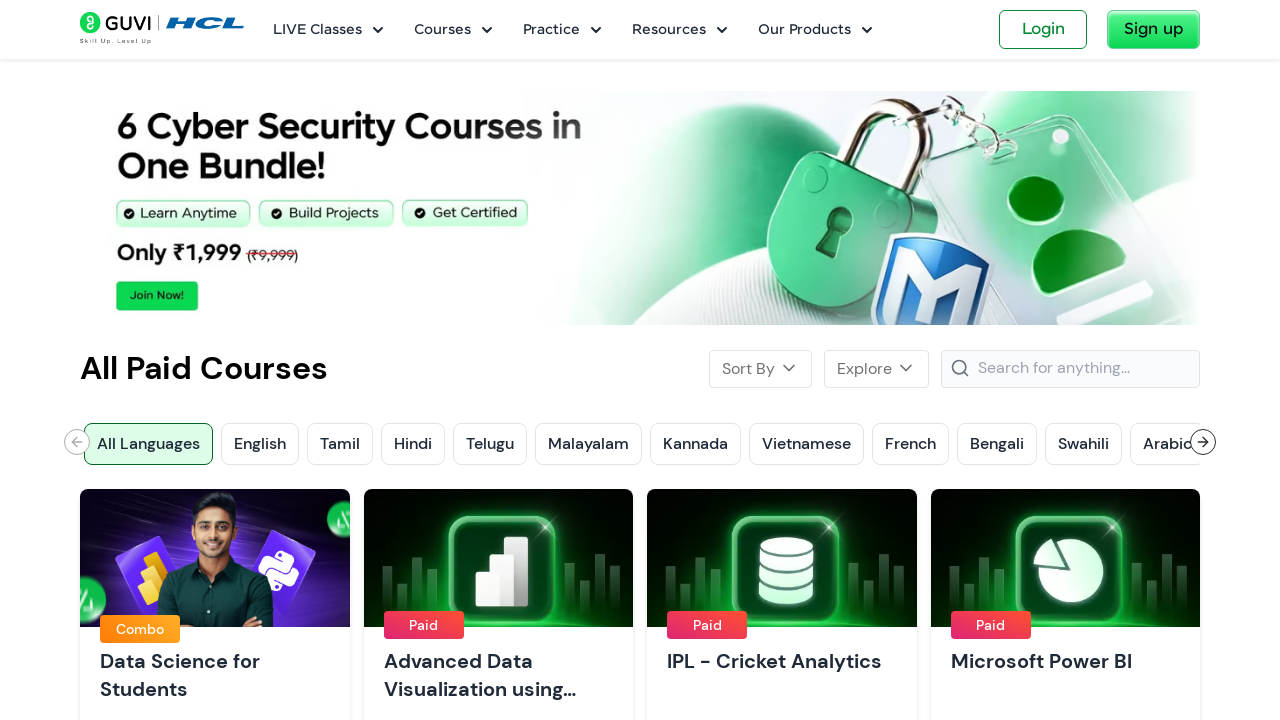

Clicked on Gujarati language filter at (640, 444) on xpath=//div[@id='courses-language-filter-common-top']//div[contains(@class, 'lan
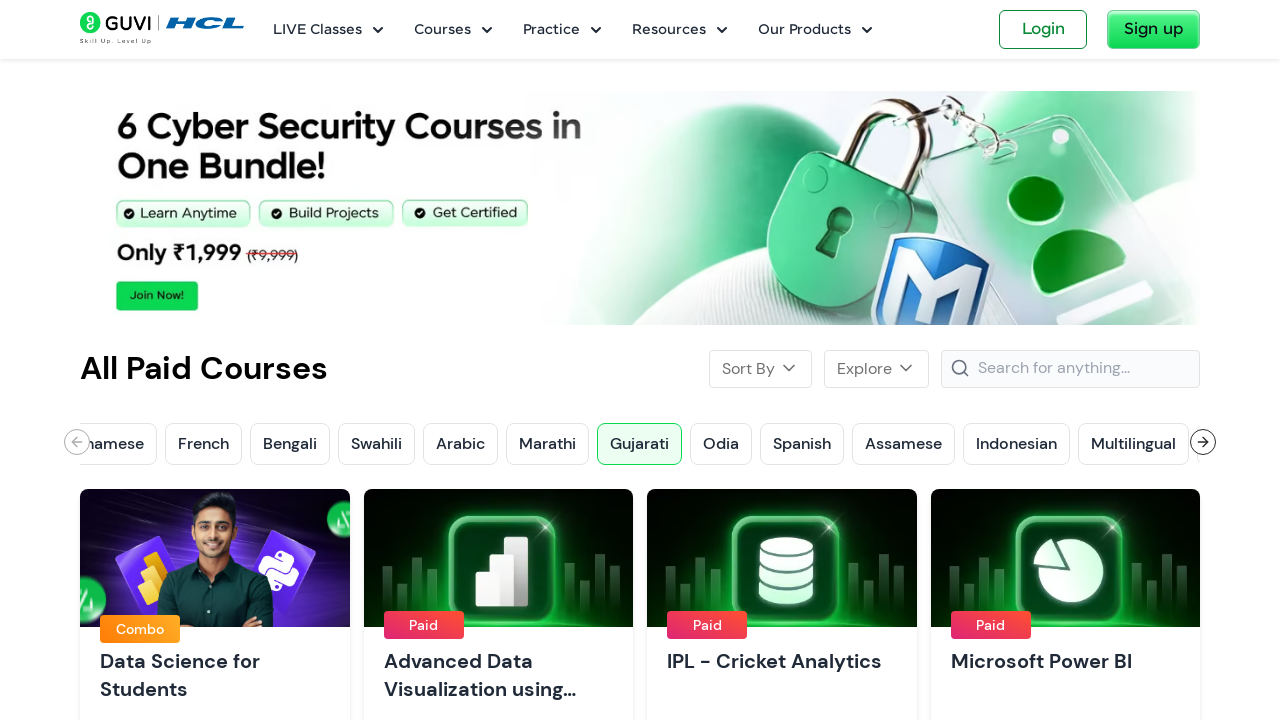

Filtered courses by Gujarati language and results loaded
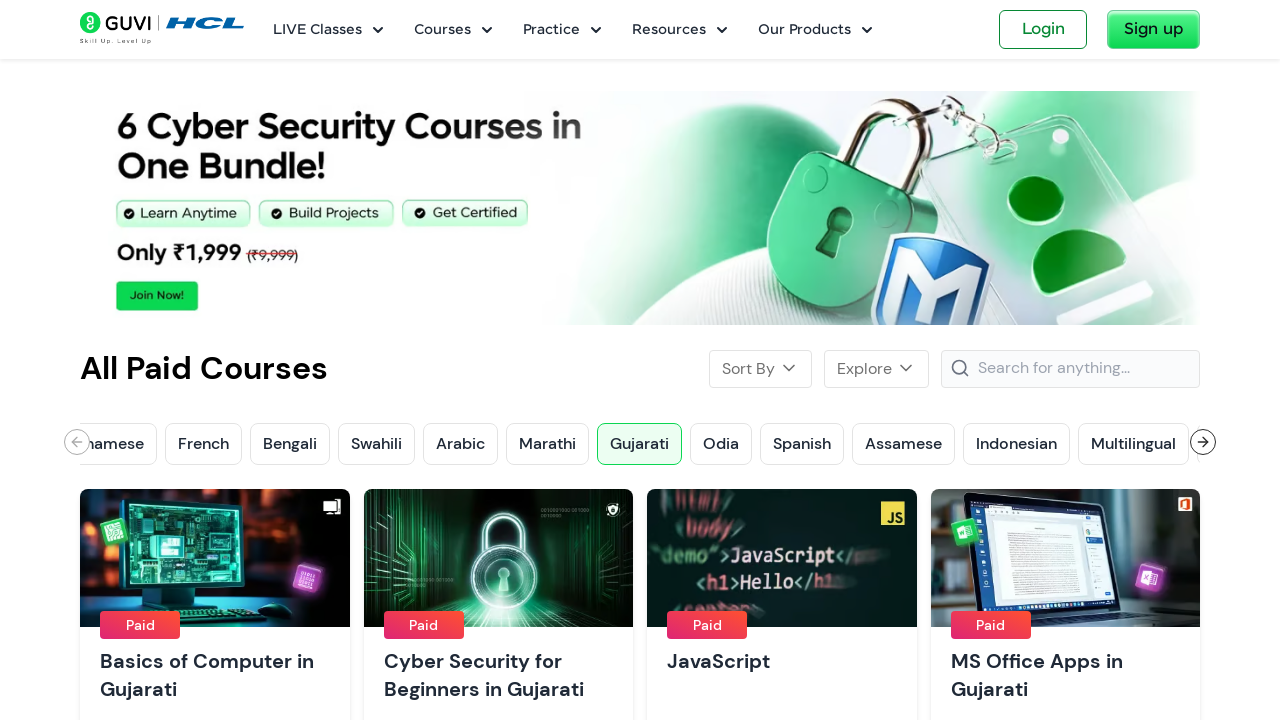

Clicked on Basics of Computer course at (215, 549) on xpath=//a[contains(@href, '/courses/gujarati/it-and-software/basics-of-computer'
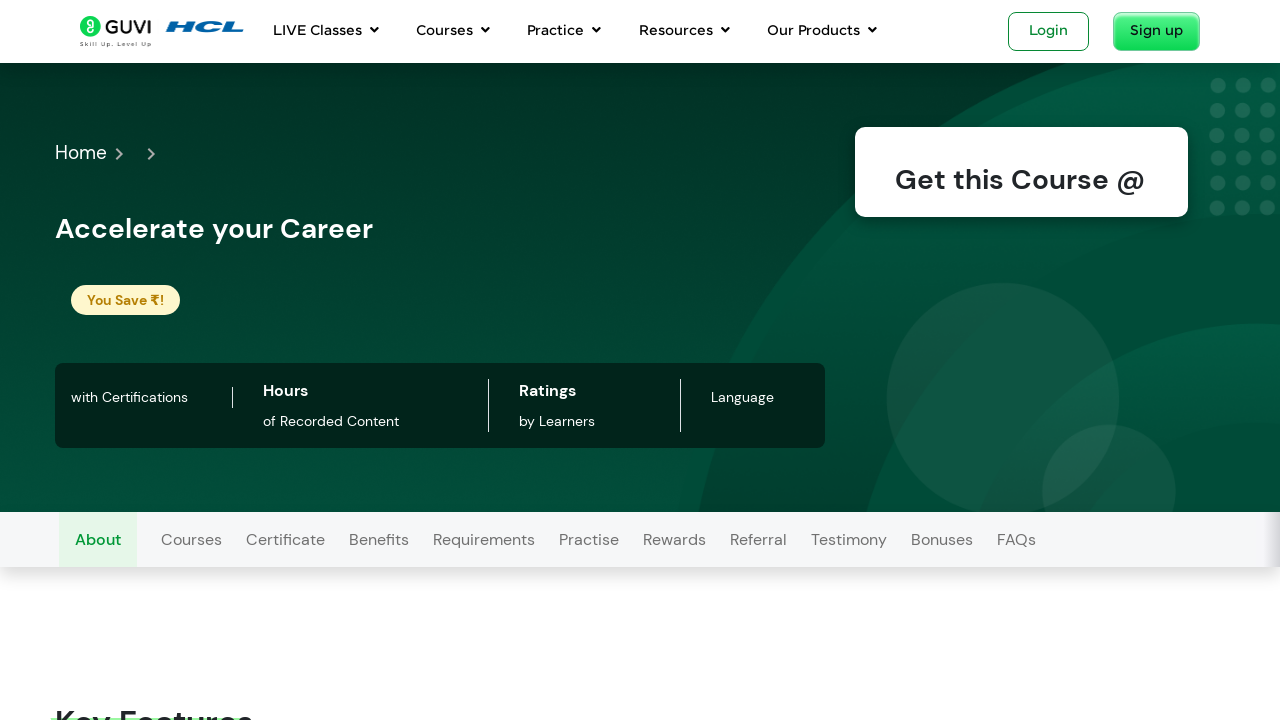

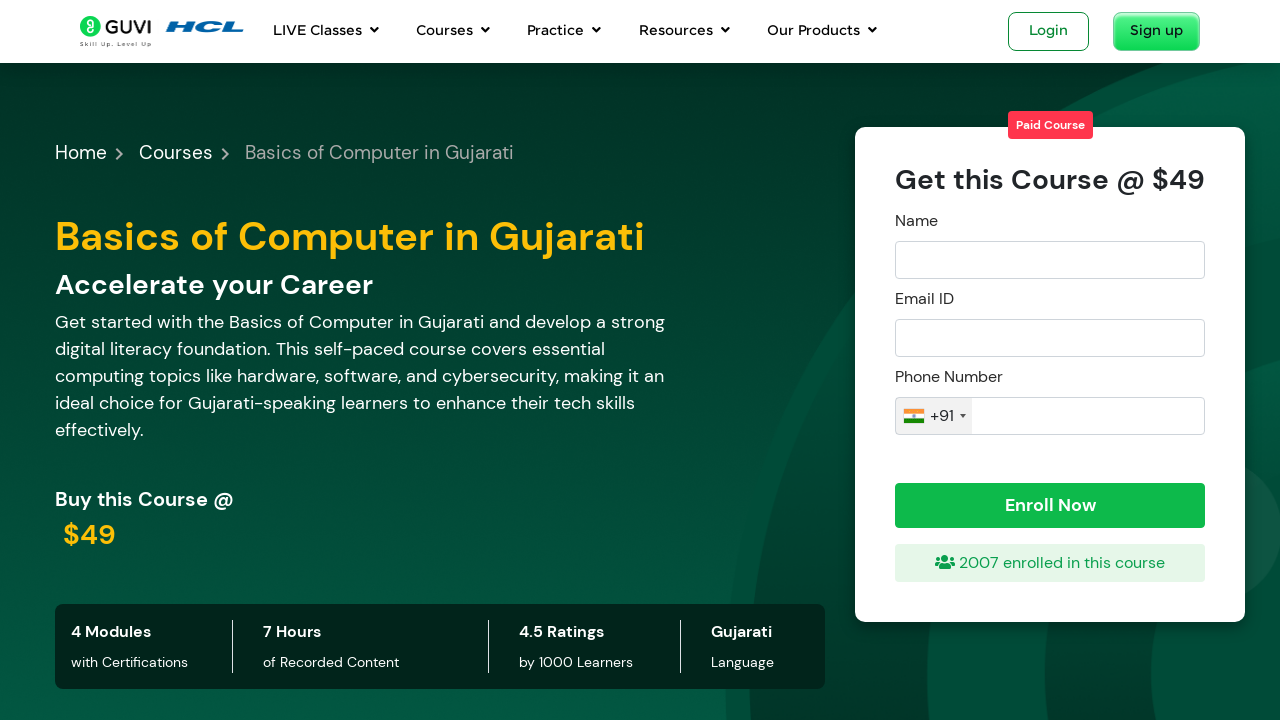